Tests handling multiple windows by clicking a link that opens a new window, switching to it, then back to parent

Starting URL: http://omayo.blogspot.com/

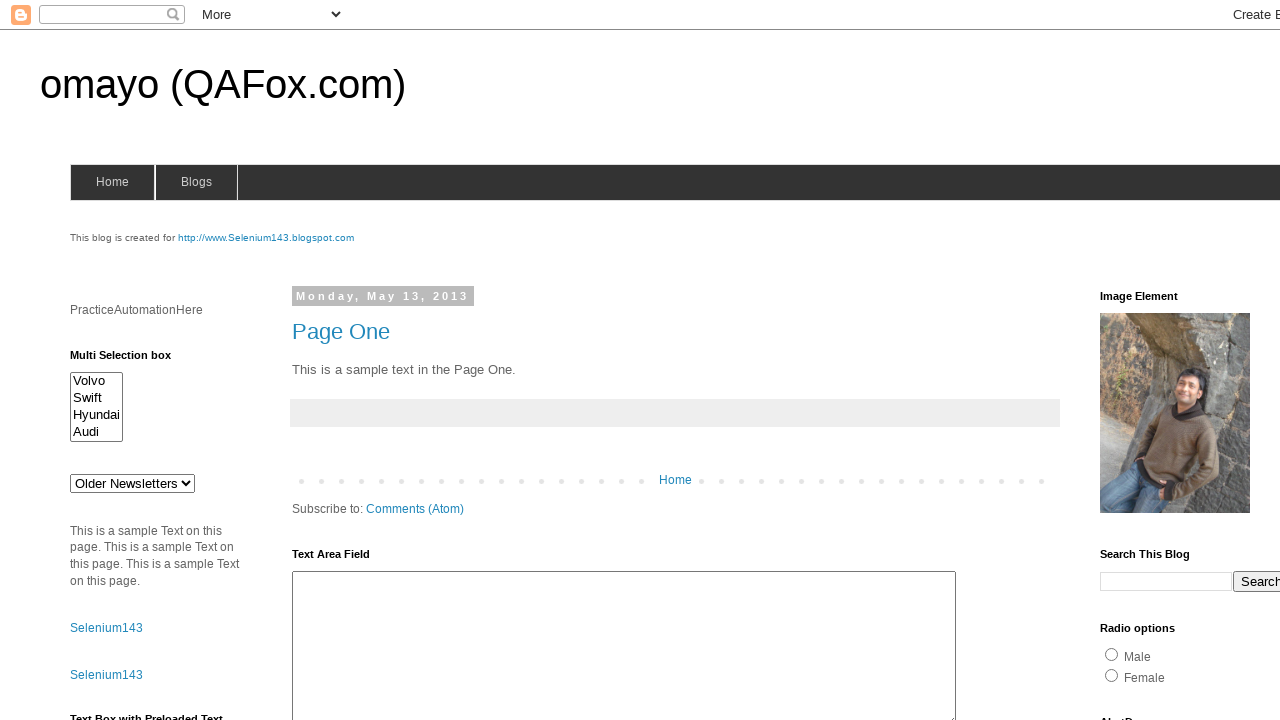

Clicked link that opens a new window at (132, 360) on #HTML37 > div:nth-child(2) > p:nth-child(2) > a:nth-child(1)
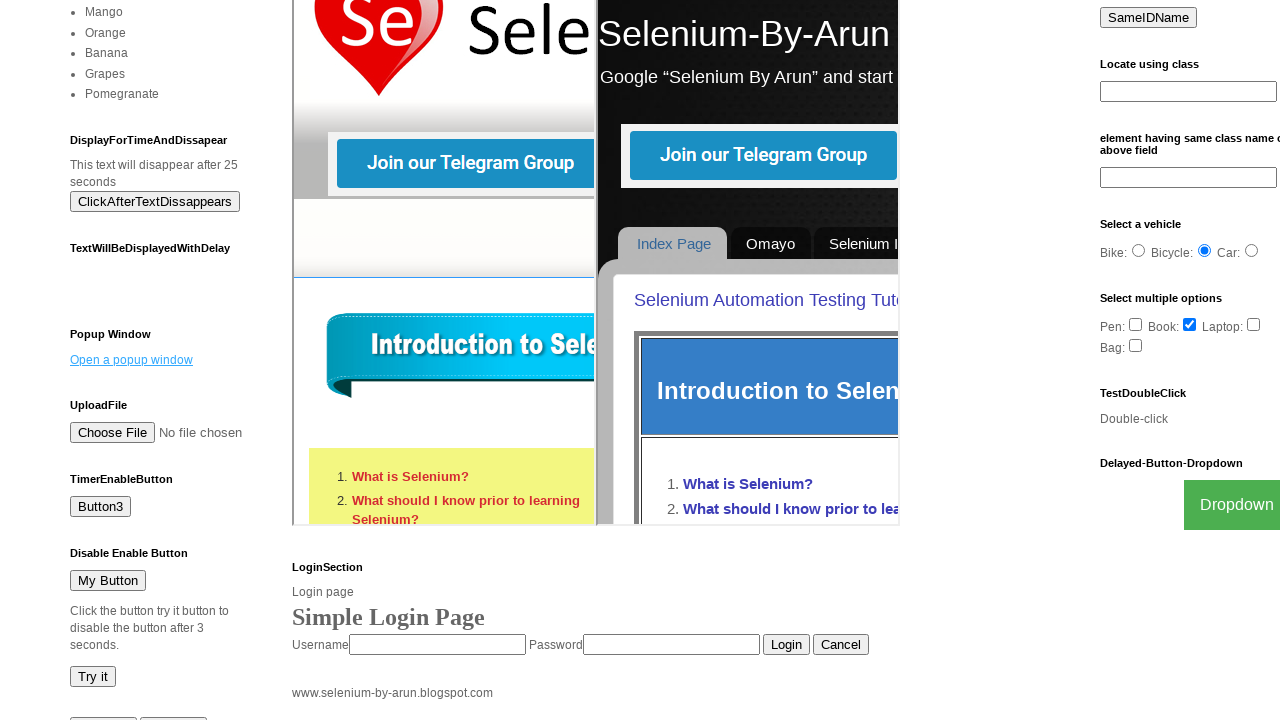

Retrieved the new page object from window context
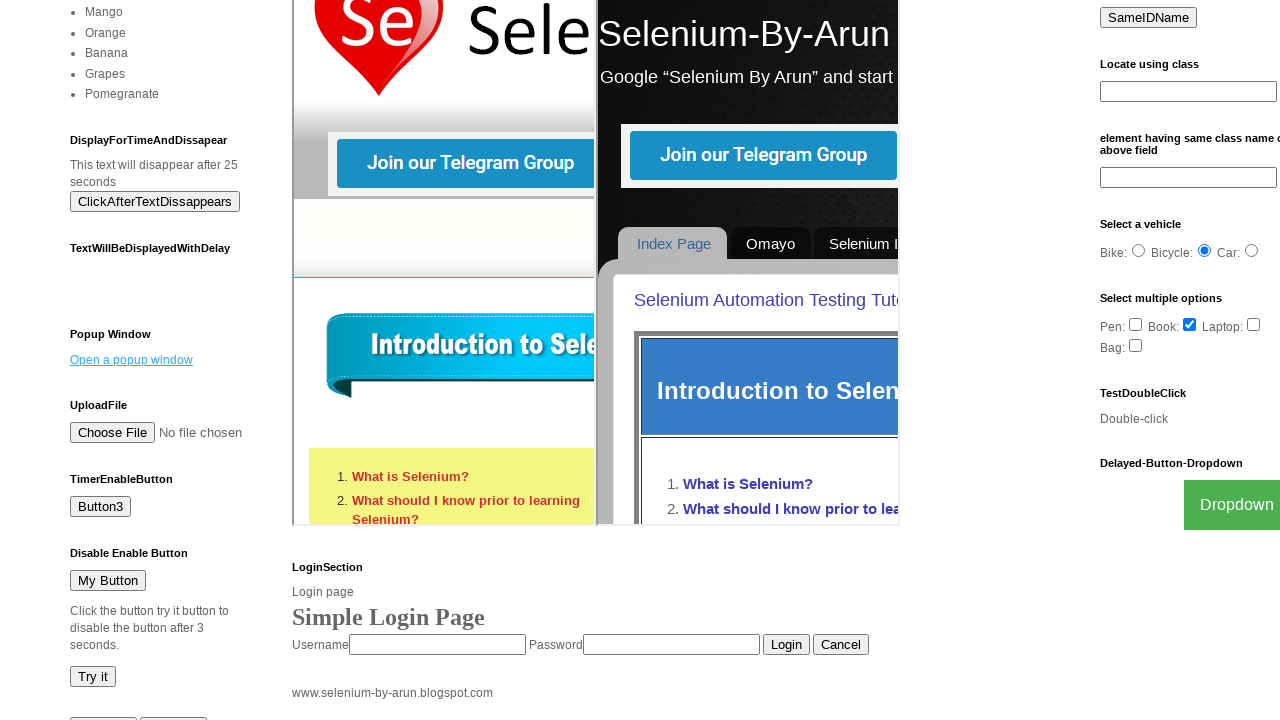

New window loaded completely
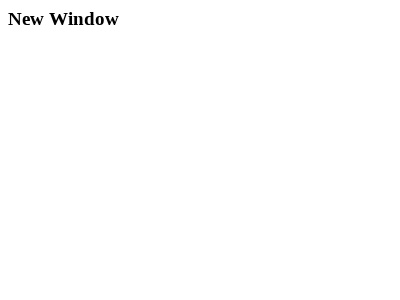

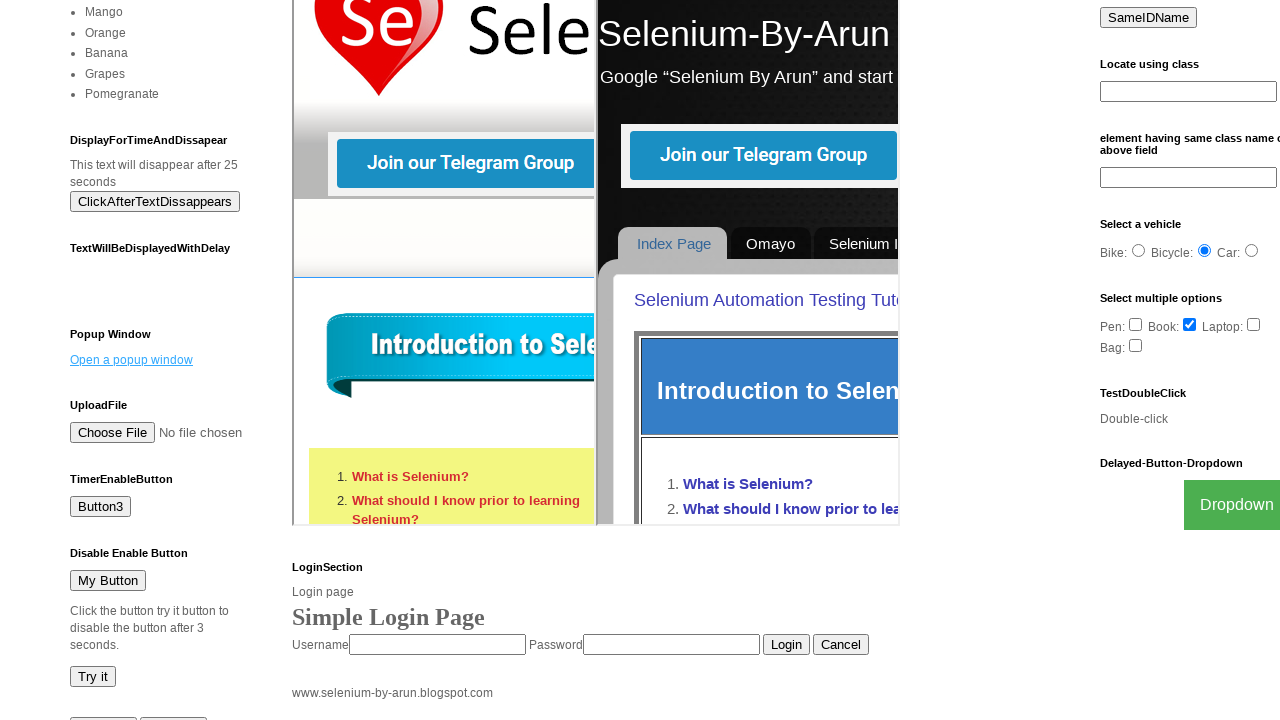